Tests keyboard input by clicking the target input and pressing the Backspace key

Starting URL: https://the-internet.herokuapp.com/key_presses

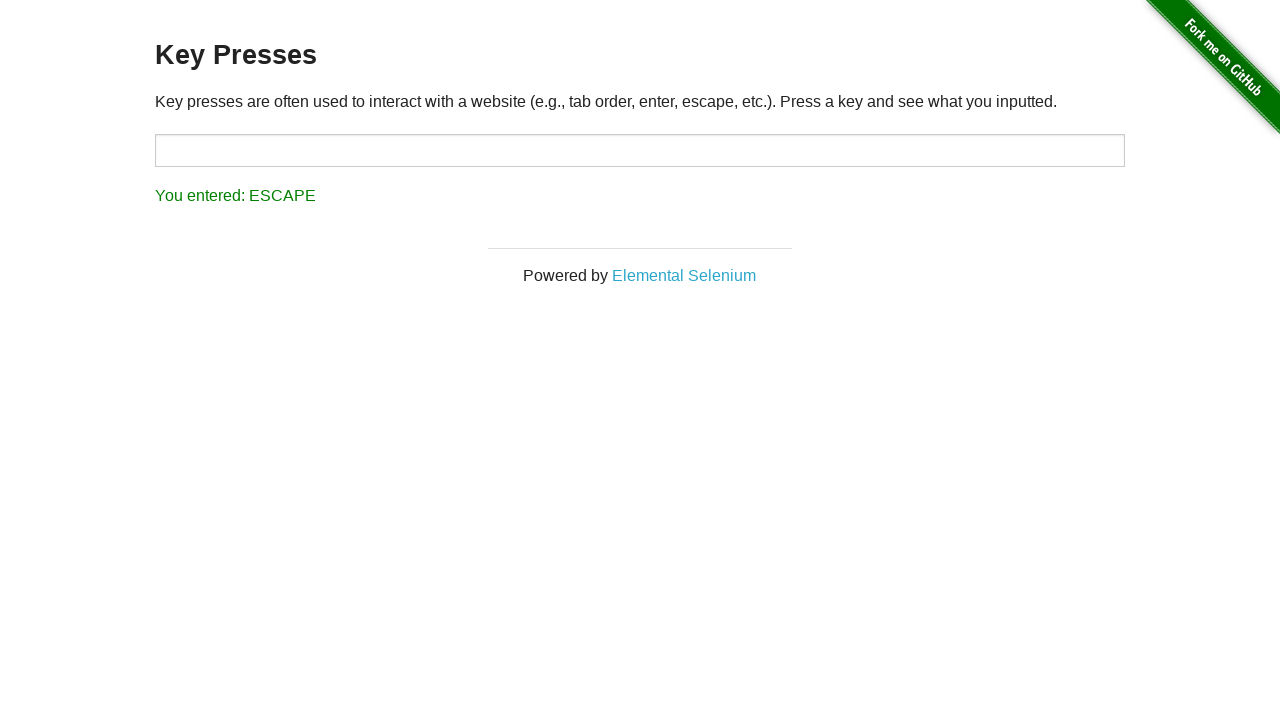

Clicked on the target input field at (640, 150) on #target
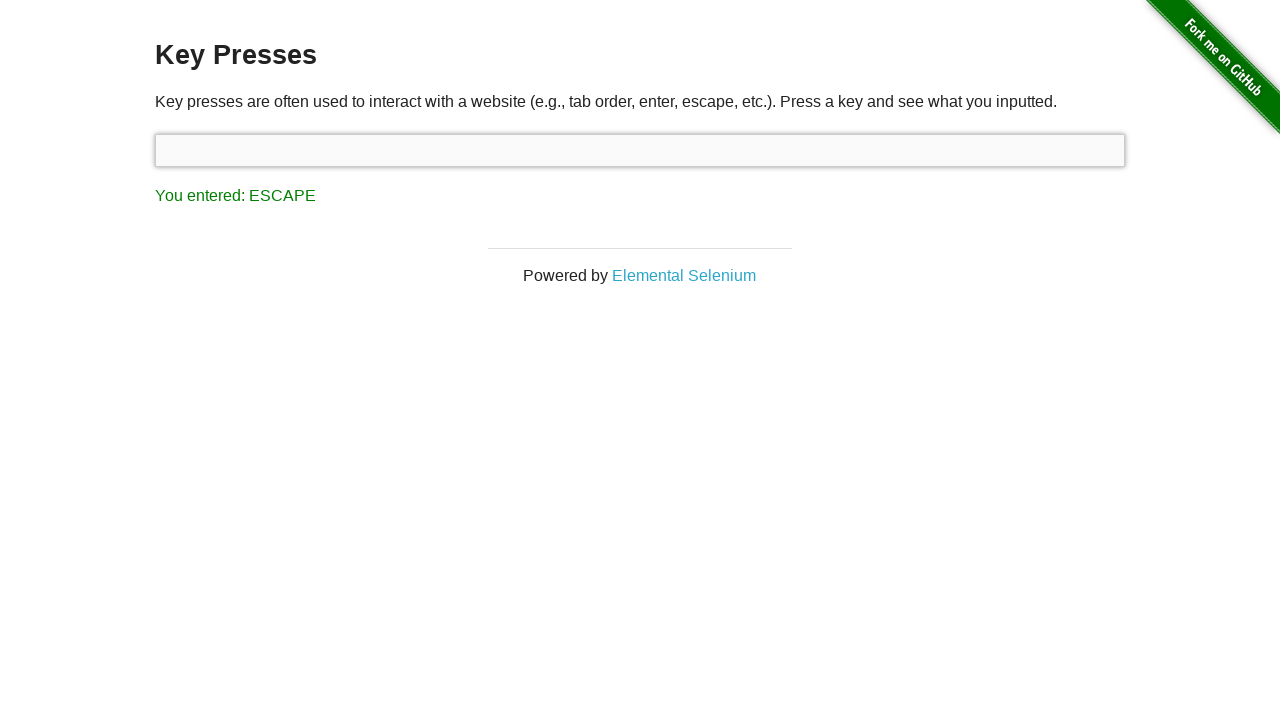

Pressed the Backspace key
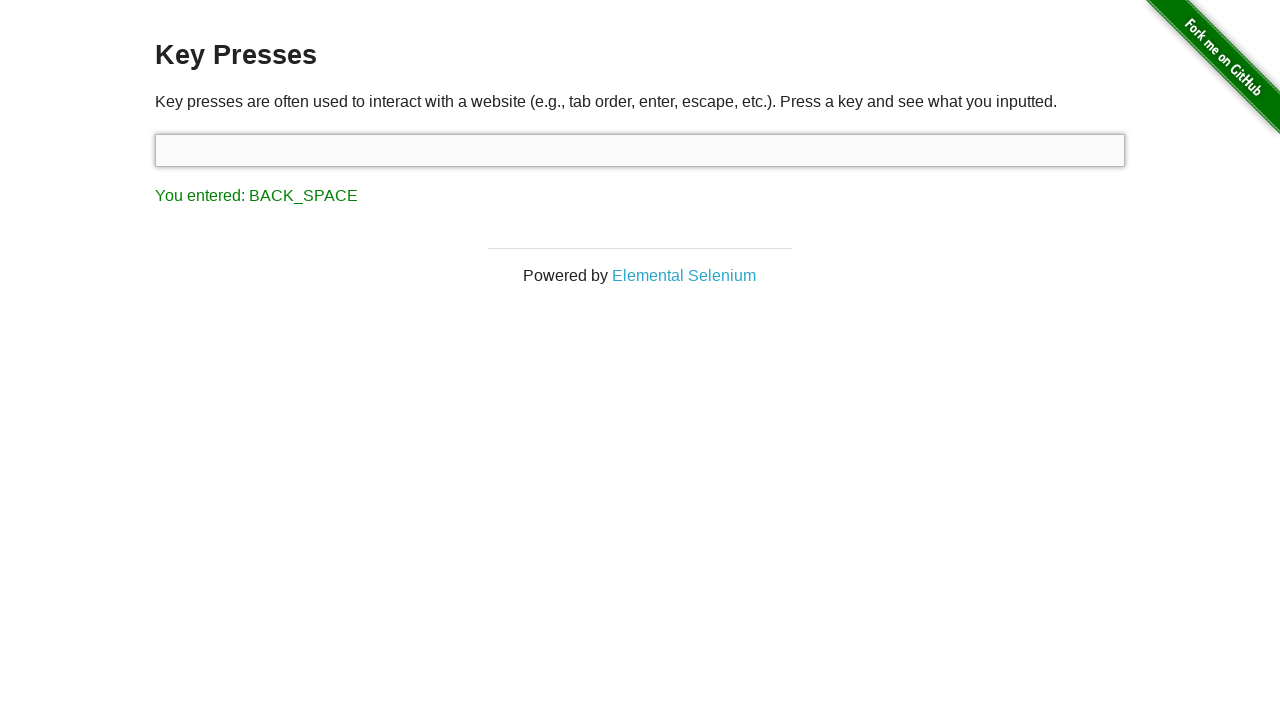

Result element loaded after Backspace key press
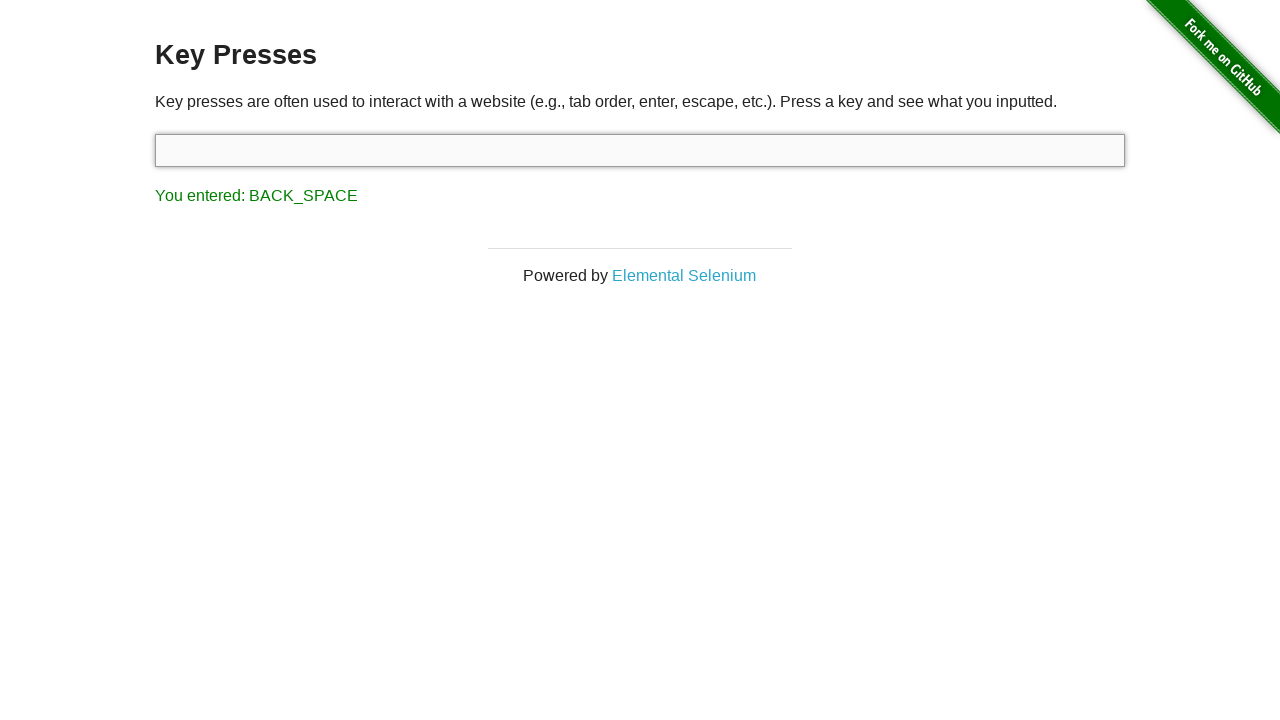

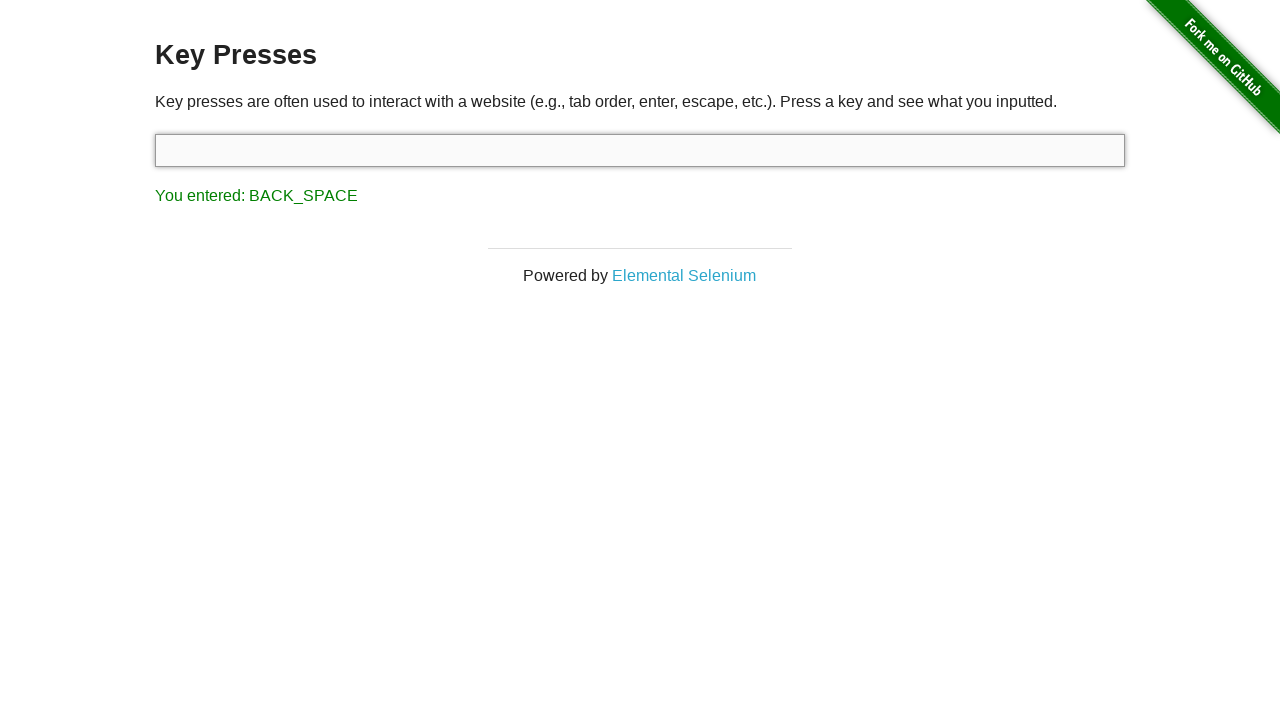